Verifies that the Contact Us link is visible on the homepage

Starting URL: https://demoblaze.com/

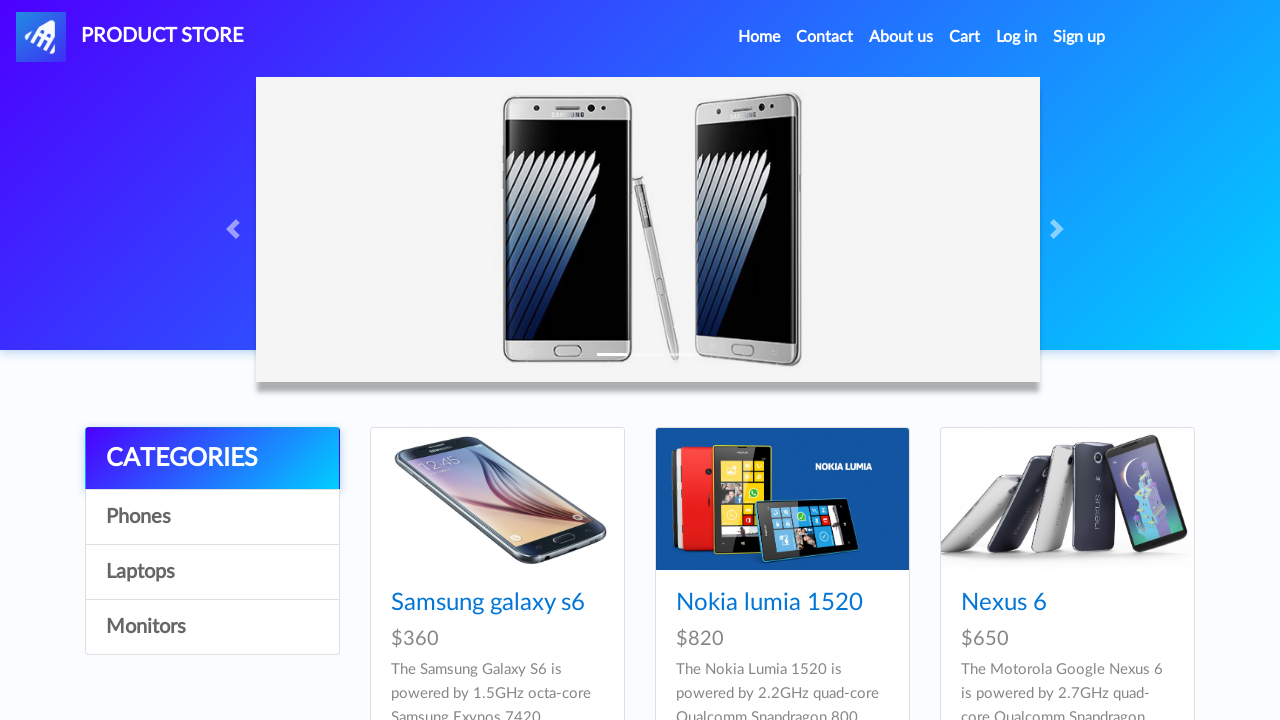

Waited for Contact Us link to be visible on the homepage
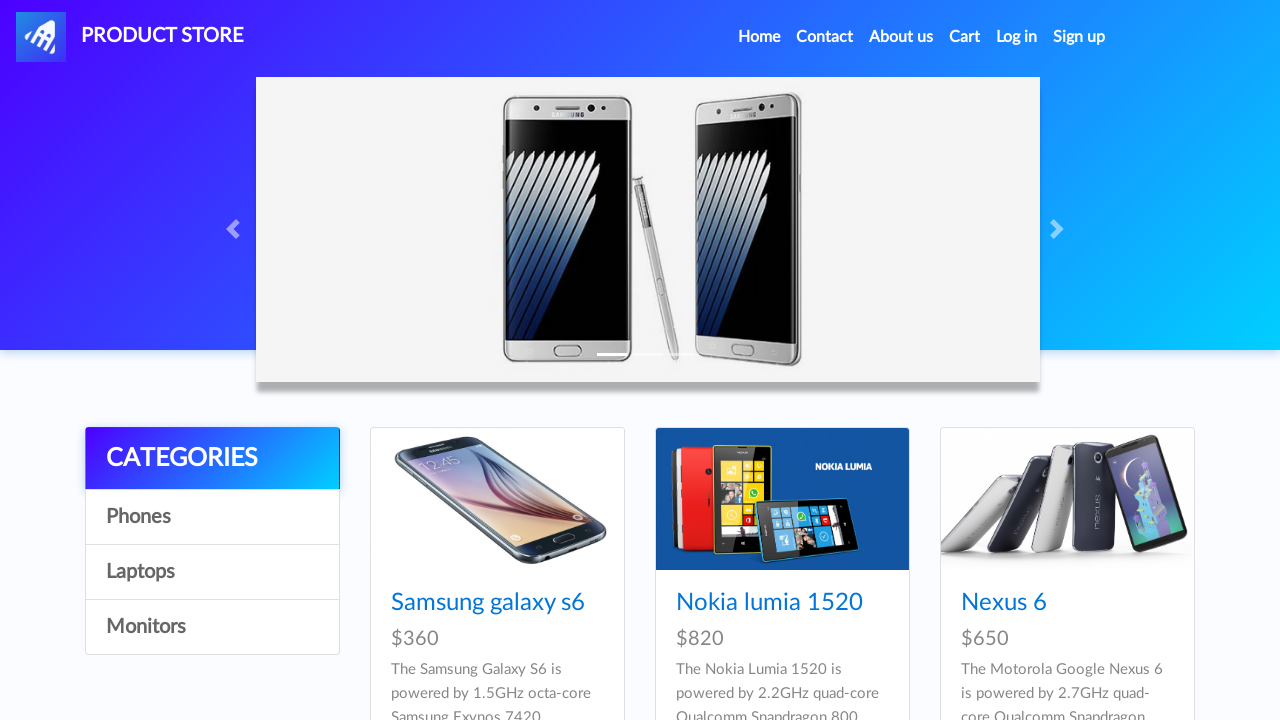

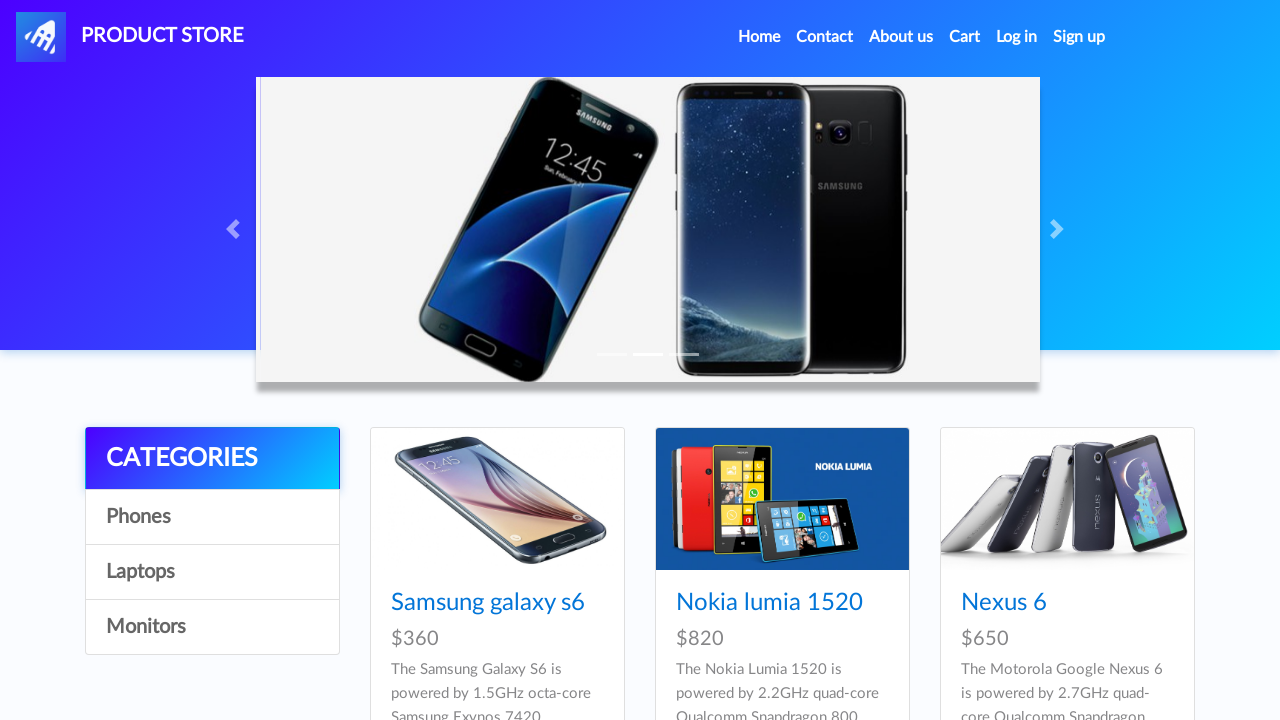